Navigates to webdriver.io homepage to verify the page loads successfully

Starting URL: https://webdriver.io

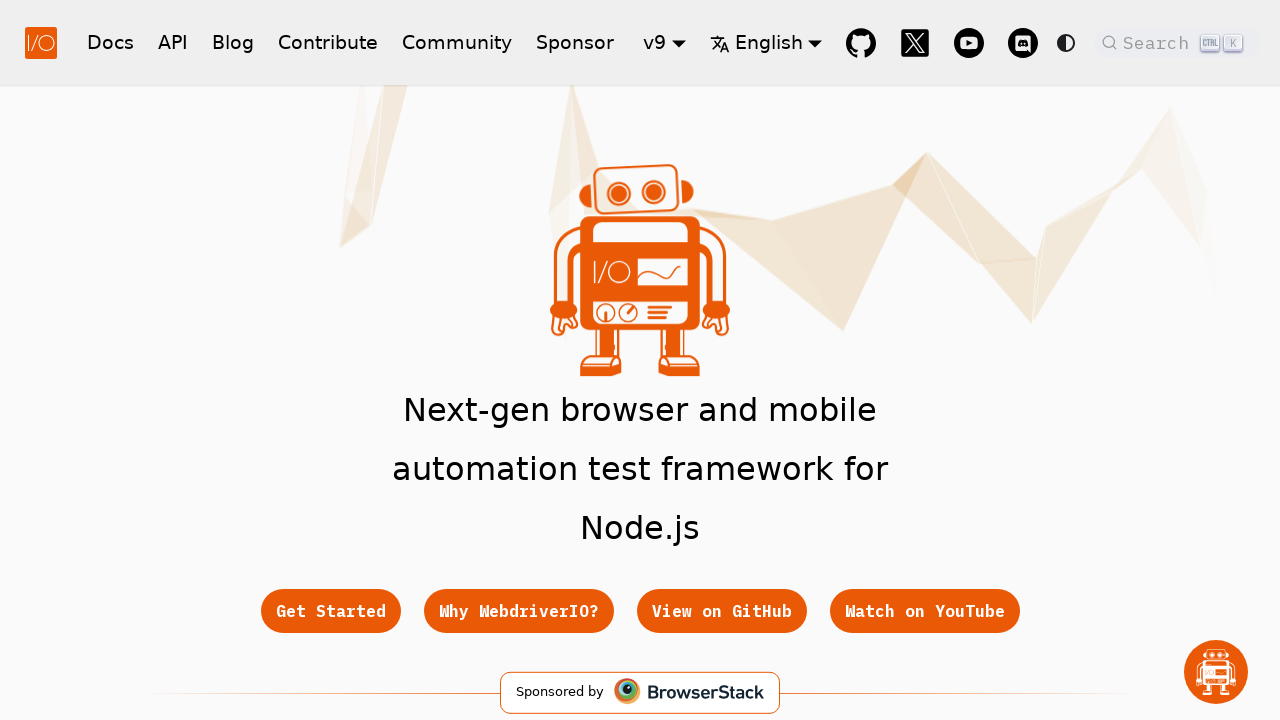

Waited for page to reach networkidle state
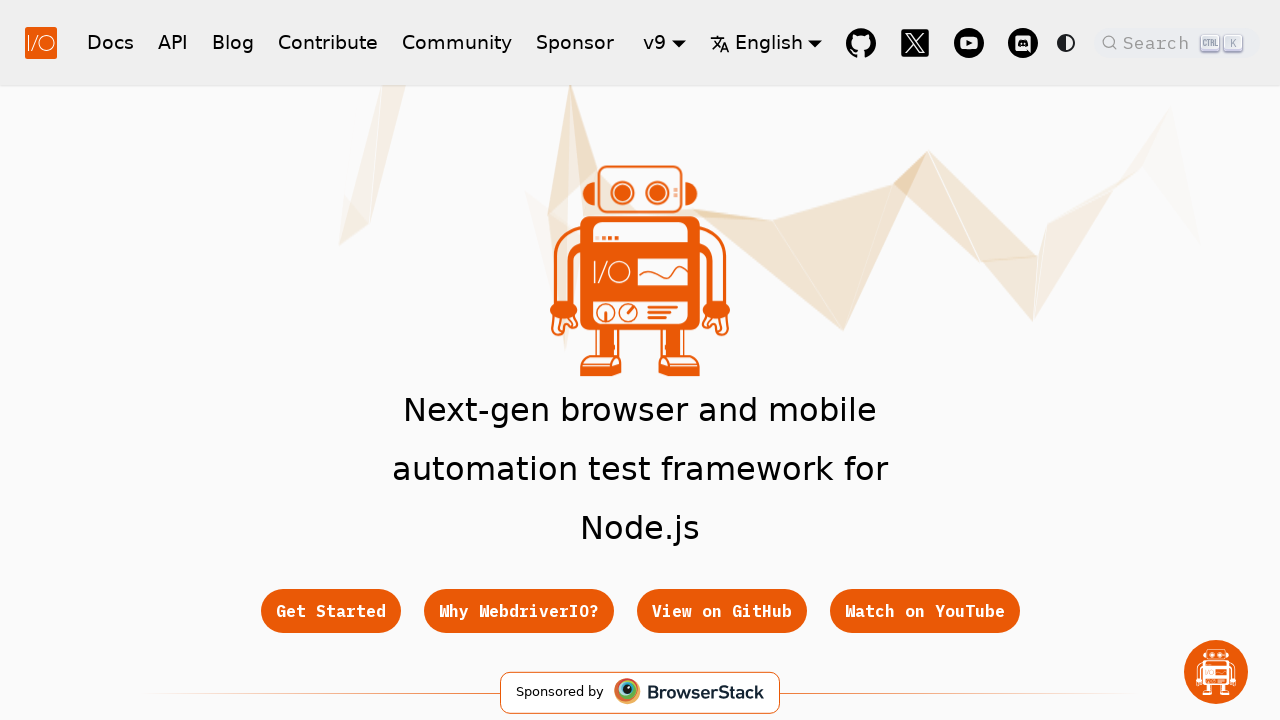

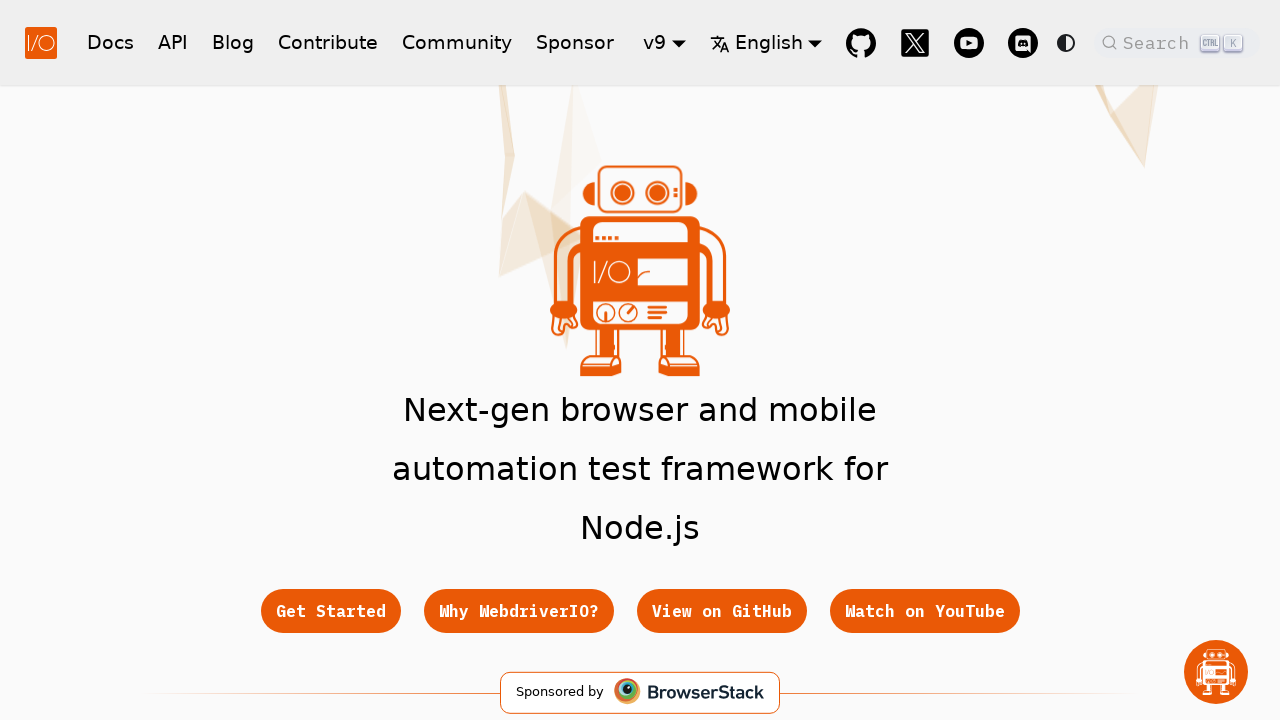